Tests that entered text is trimmed when editing a todo item

Starting URL: https://demo.playwright.dev/todomvc

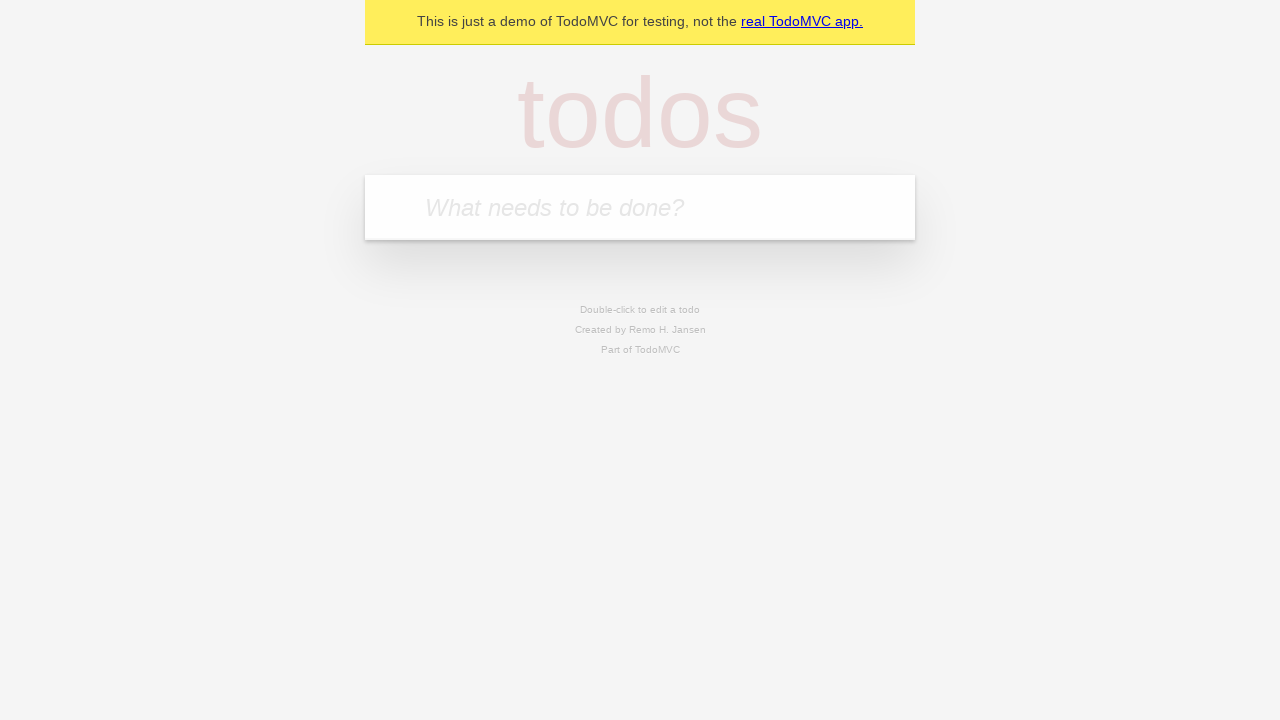

Filled new todo input with 'buy some cheese' on .new-todo
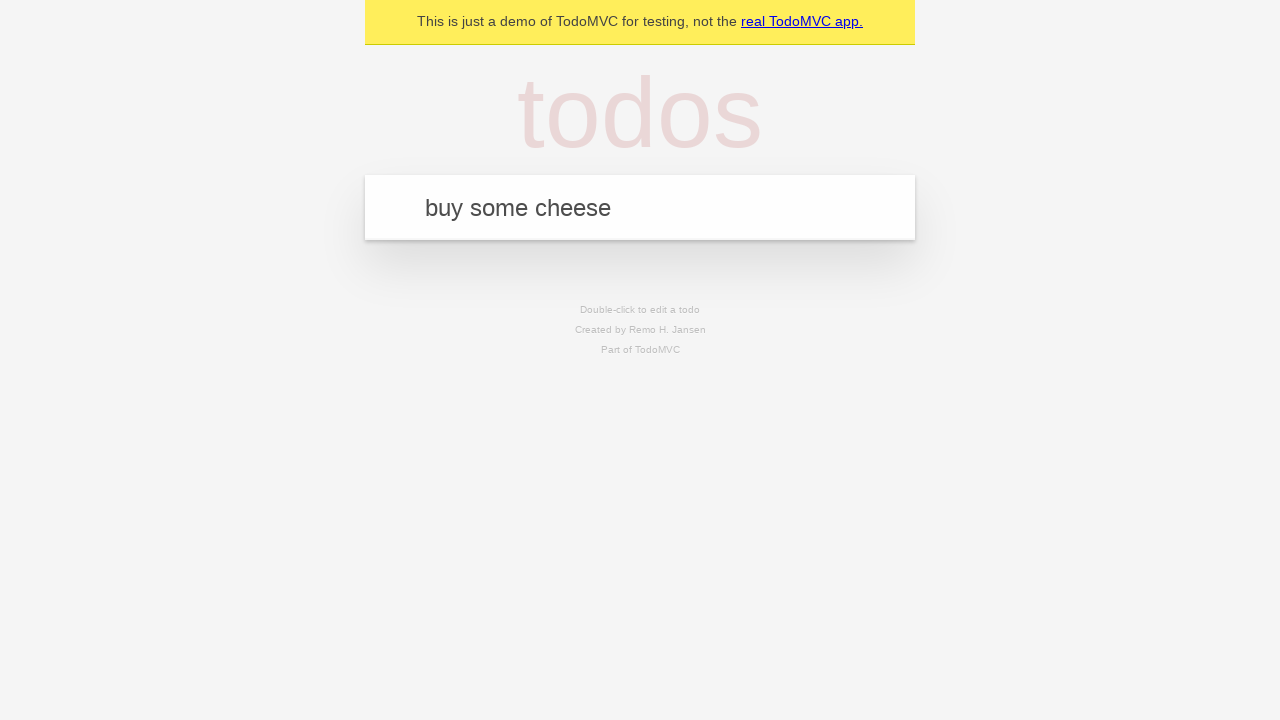

Pressed Enter to add first todo on .new-todo
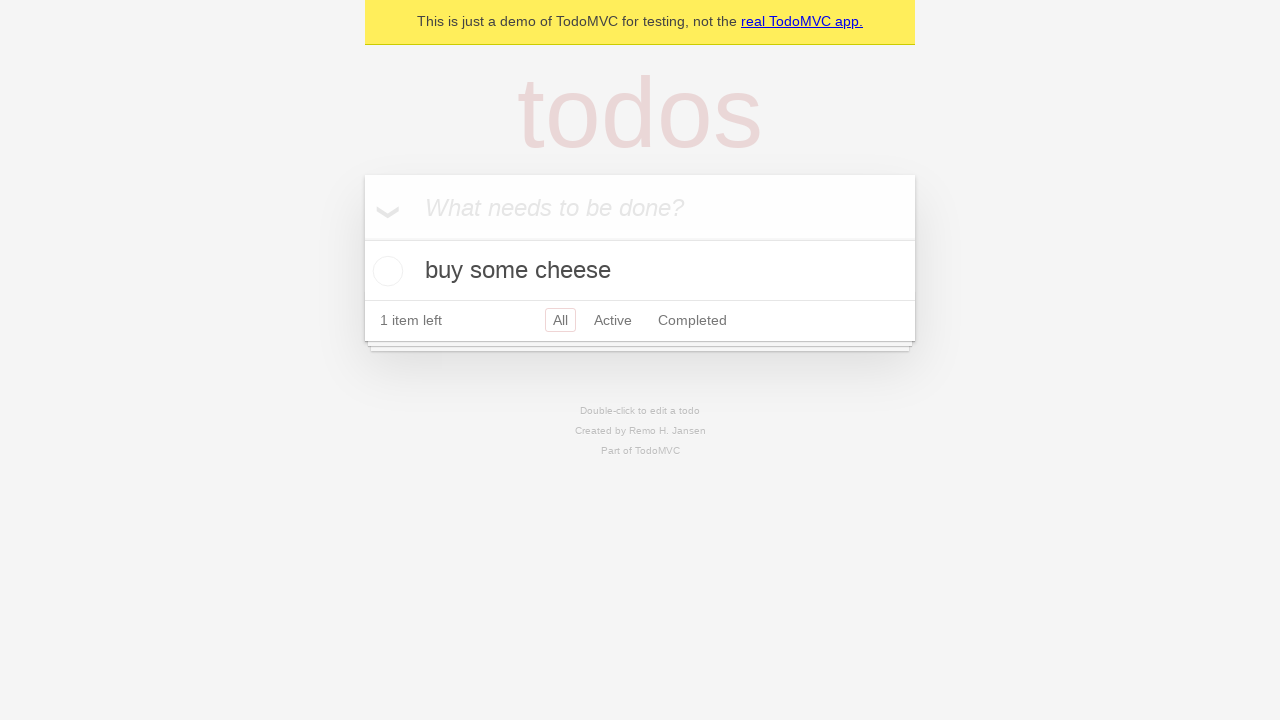

Filled new todo input with 'feed the cat' on .new-todo
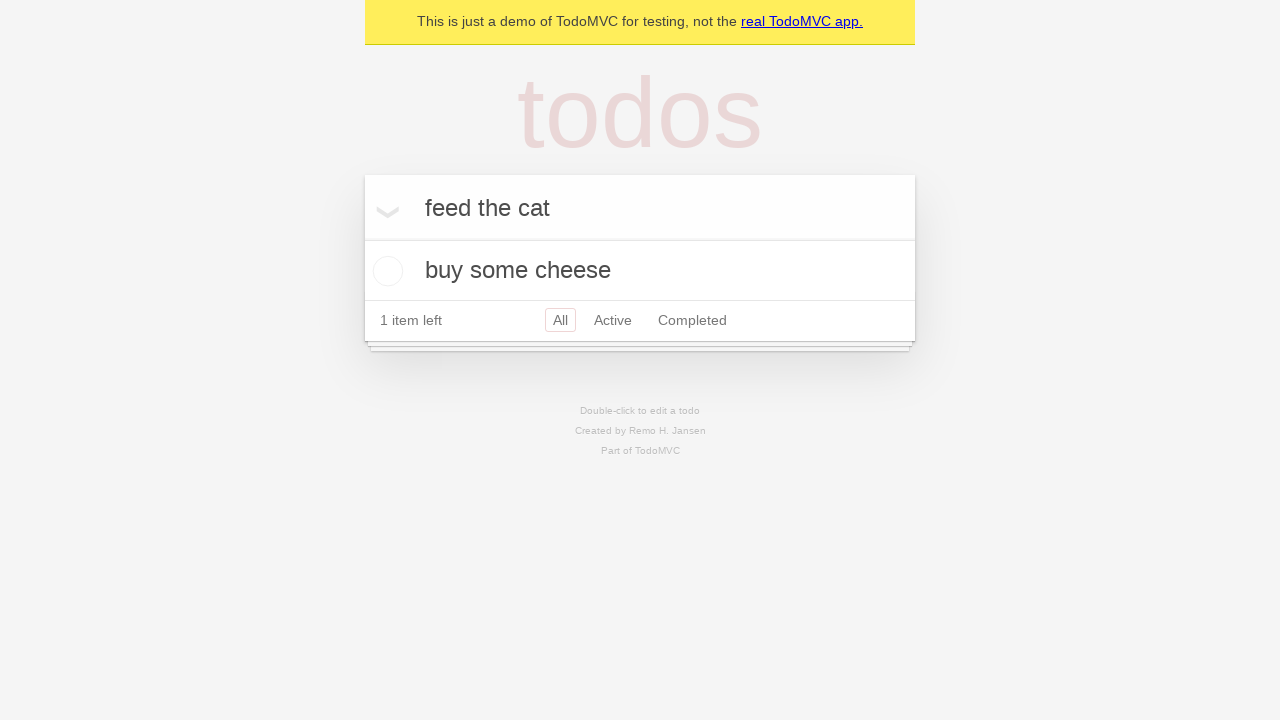

Pressed Enter to add second todo on .new-todo
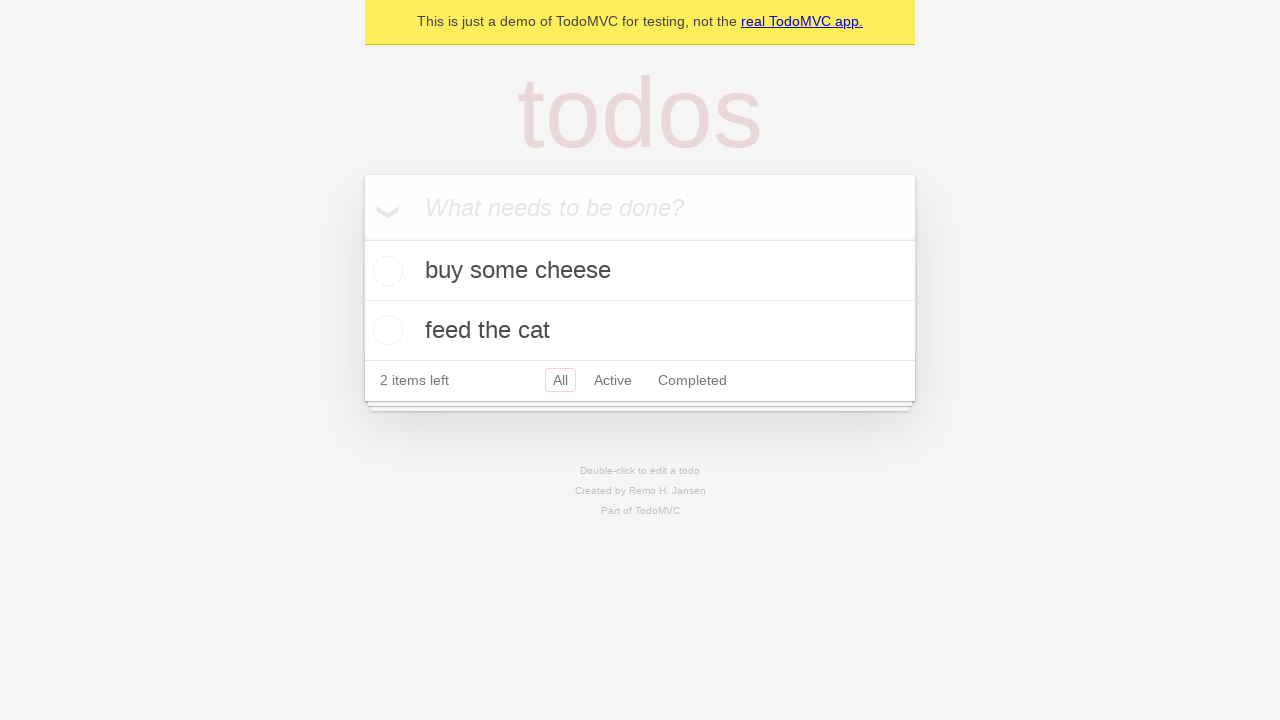

Filled new todo input with 'book a doctors appointment' on .new-todo
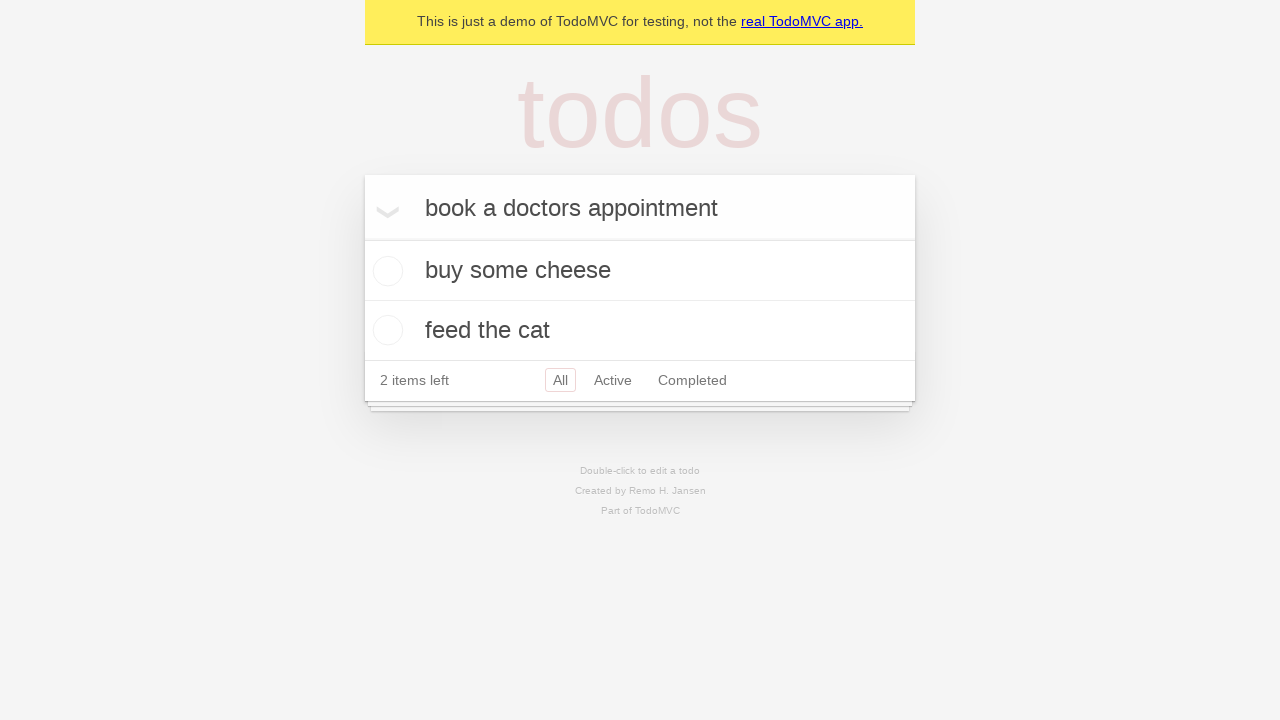

Pressed Enter to add third todo on .new-todo
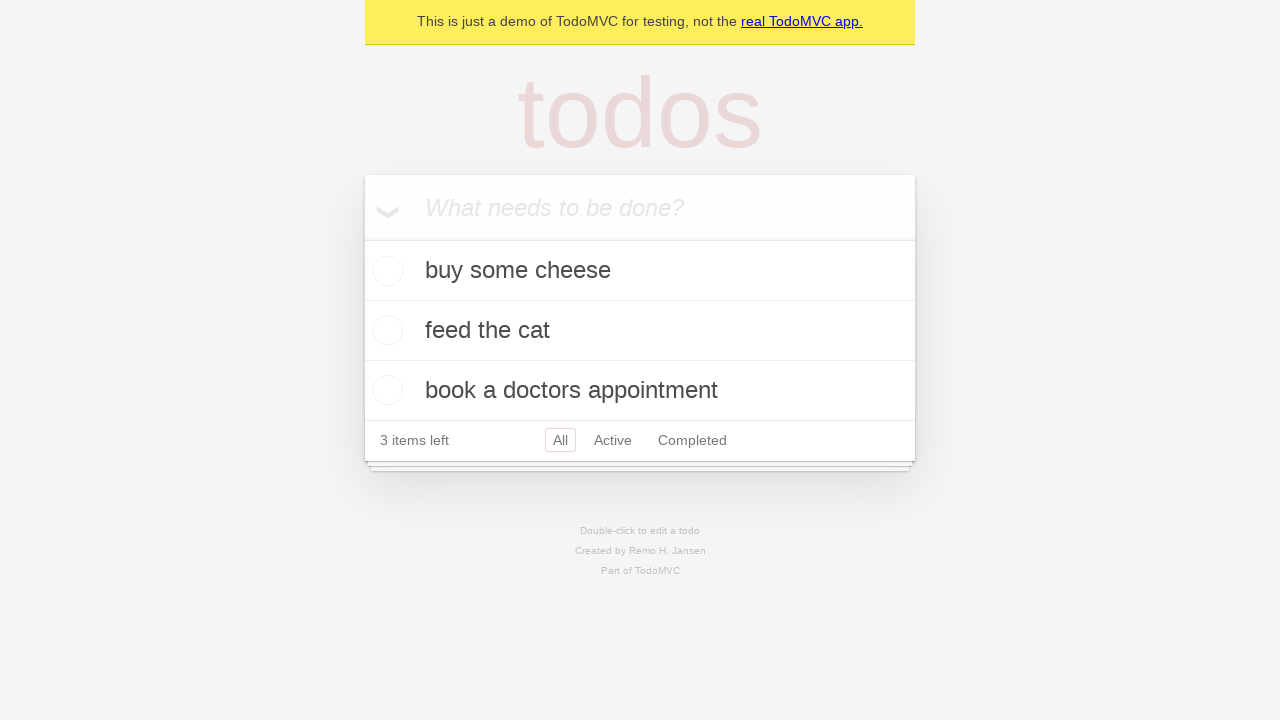

Double-clicked second todo item to enter edit mode at (640, 331) on .todo-list li >> nth=1
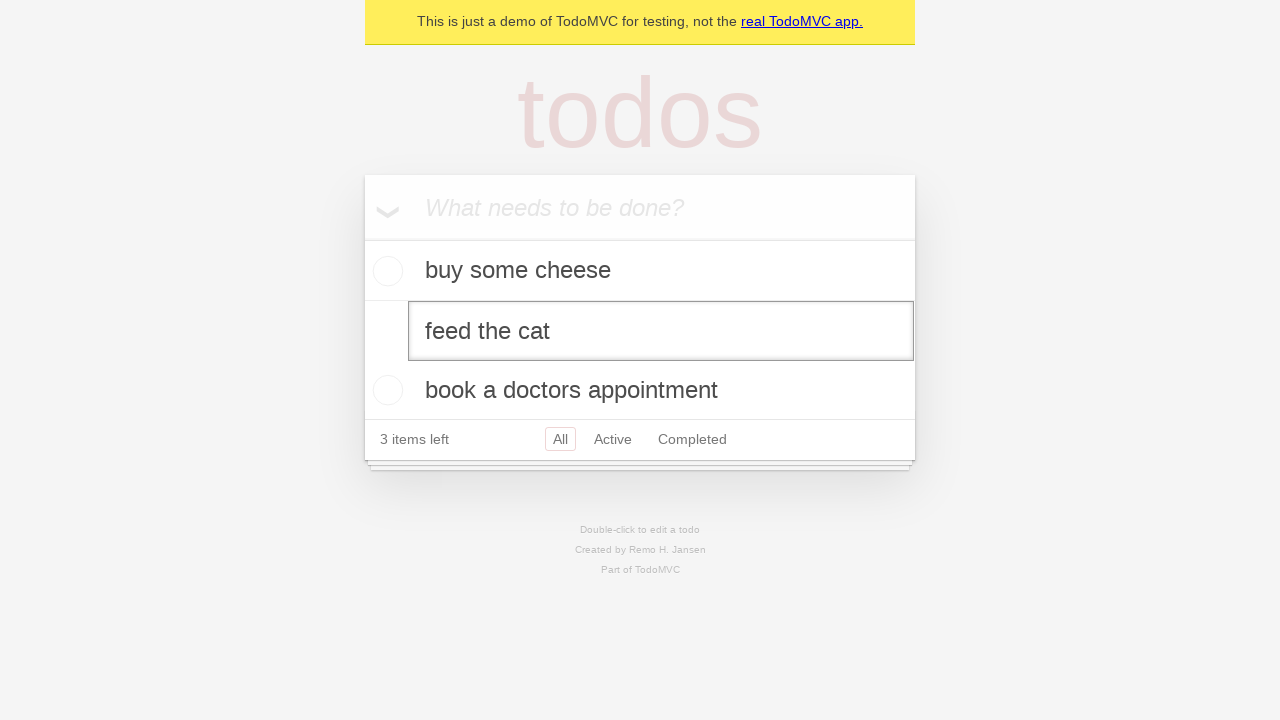

Filled edit field with text containing leading and trailing spaces on .todo-list li >> nth=1 >> .edit
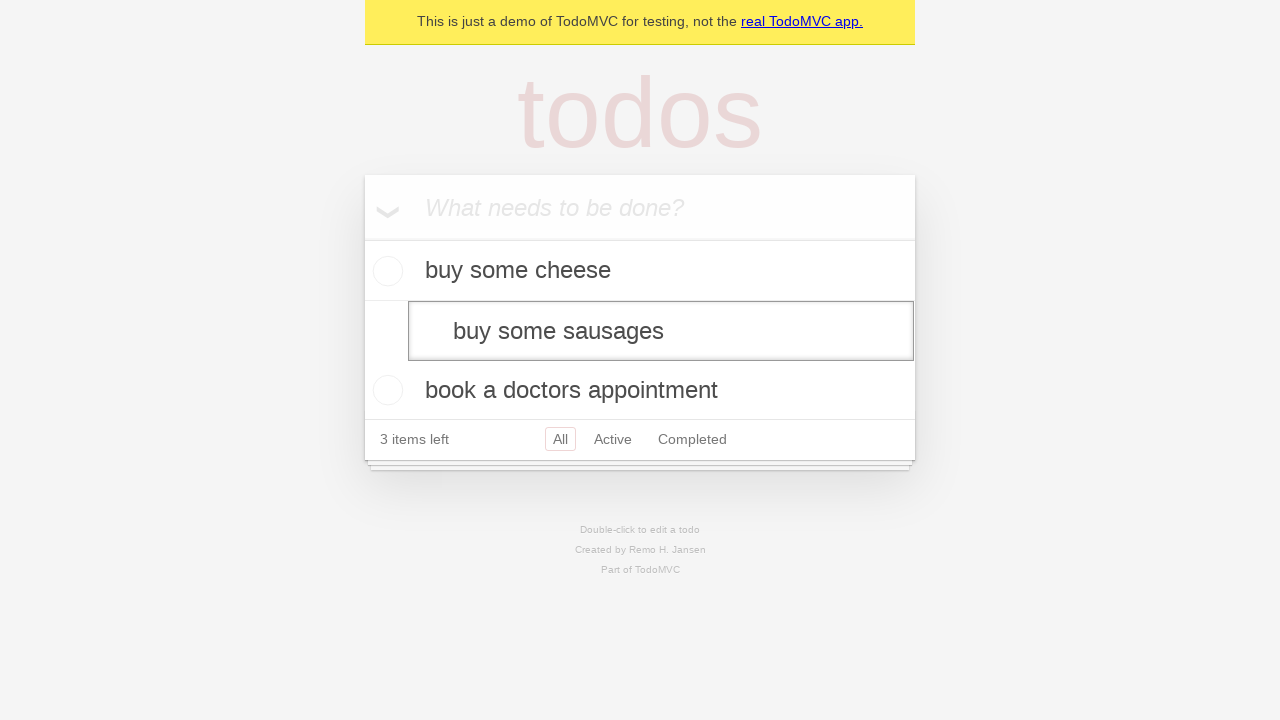

Pressed Enter to submit edited todo, trimming should occur on .todo-list li >> nth=1 >> .edit
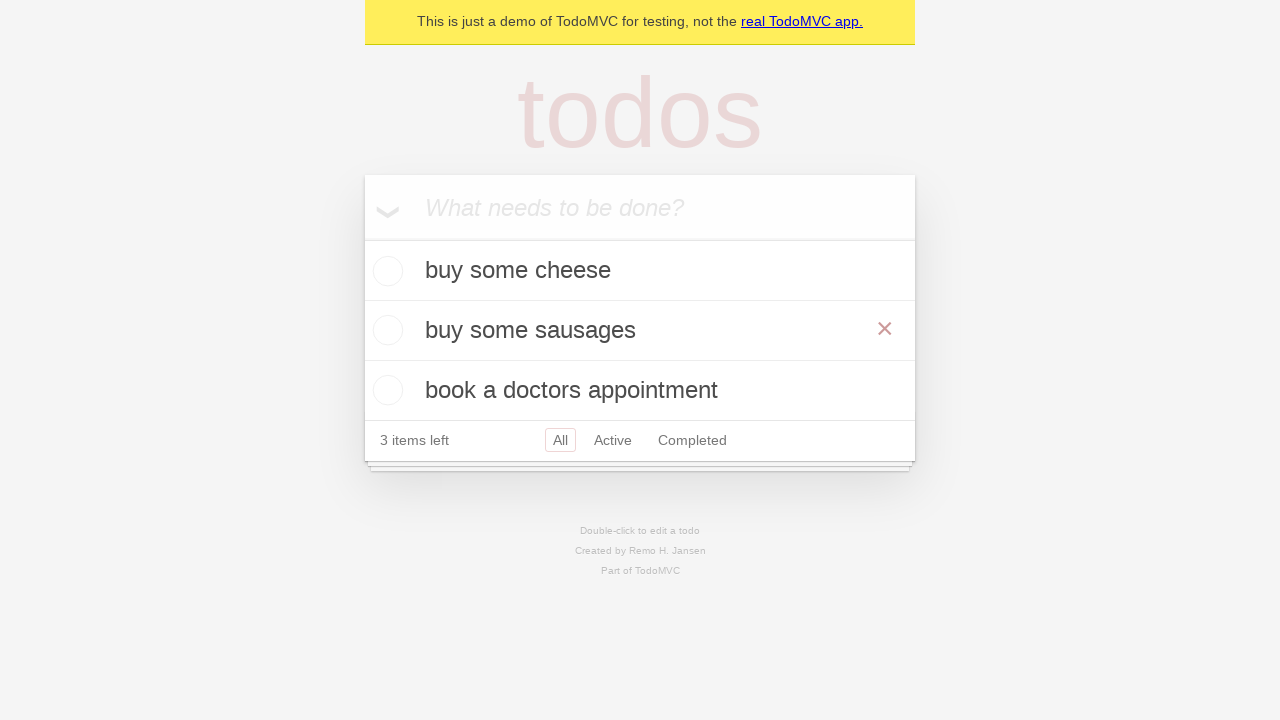

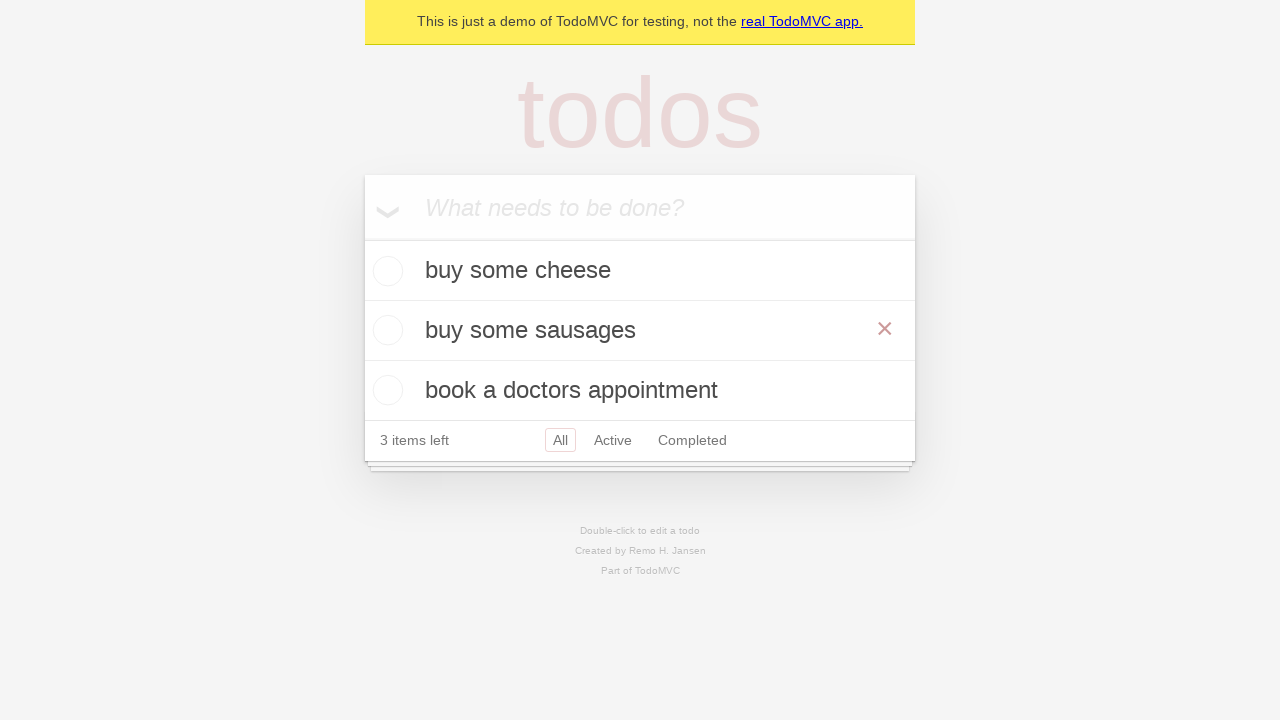